Tests addition operation on calculator by entering -234234 + 345345 and verifying the result

Starting URL: https://www.calculator.net/

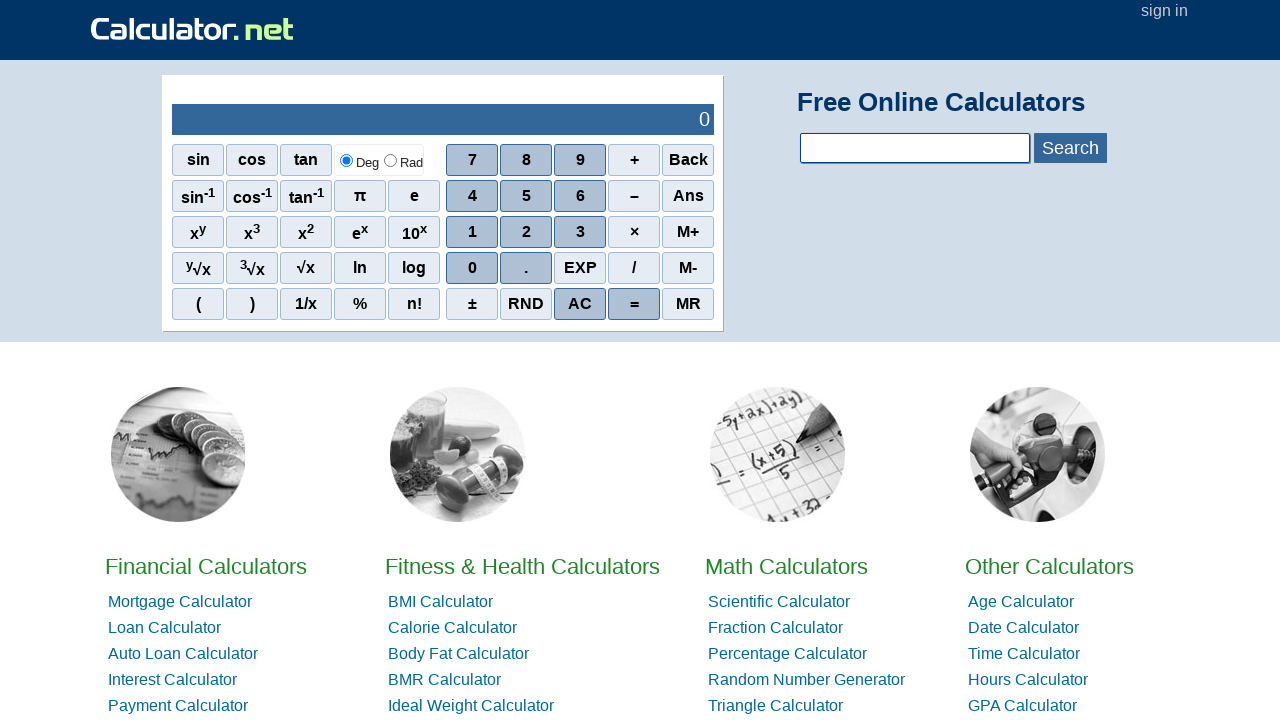

Clicked minus sign to enter negative number at (634, 196) on xpath=//*[@id="sciout"]/tbody/tr[2]/td[2]/div/div[2]/span[4]
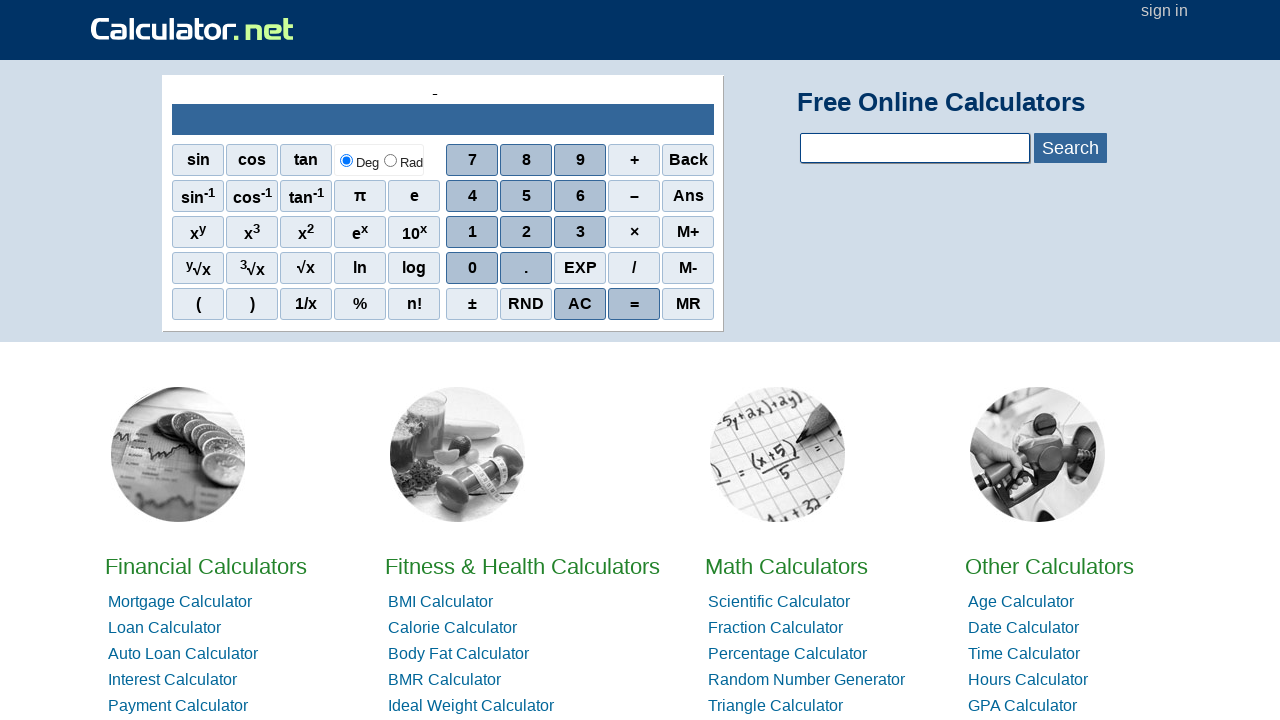

Clicked digit 2 at (526, 232) on xpath=//*[@id="sciout"]/tbody/tr[2]/td[2]/div/div[3]/span[2]
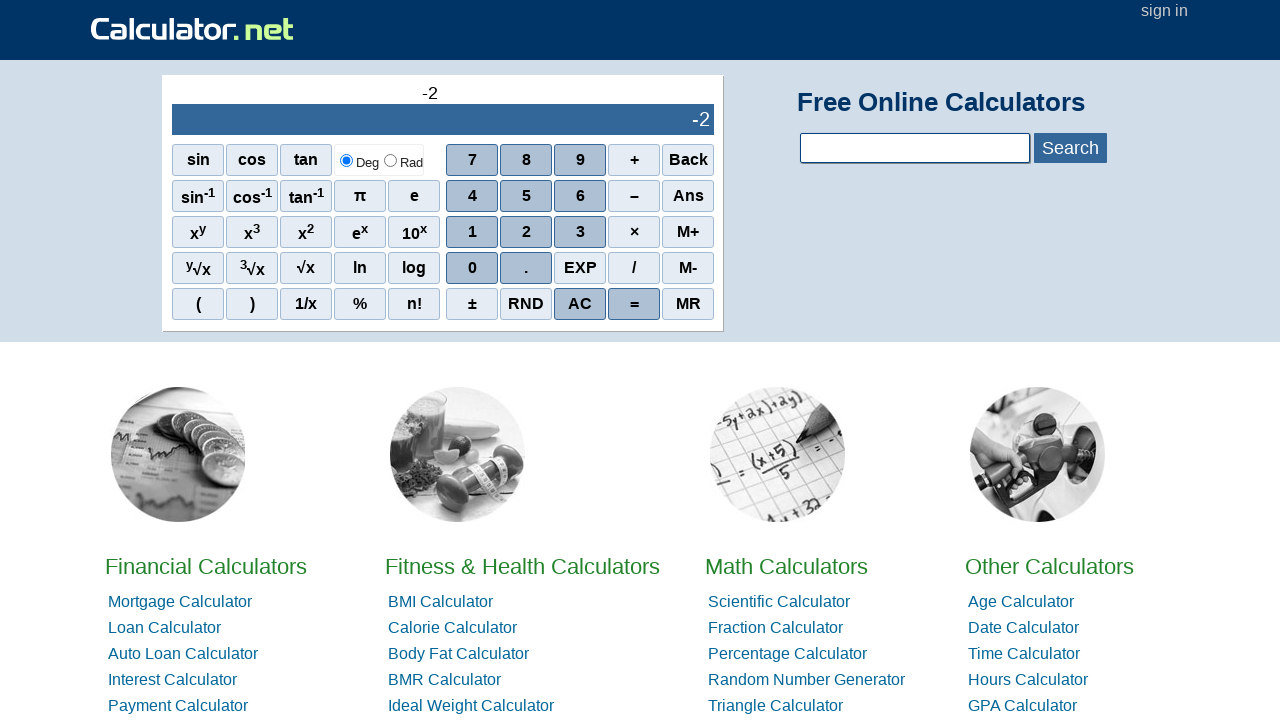

Clicked digit 3 at (580, 232) on xpath=//*[@id="sciout"]/tbody/tr[2]/td[2]/div/div[3]/span[3]
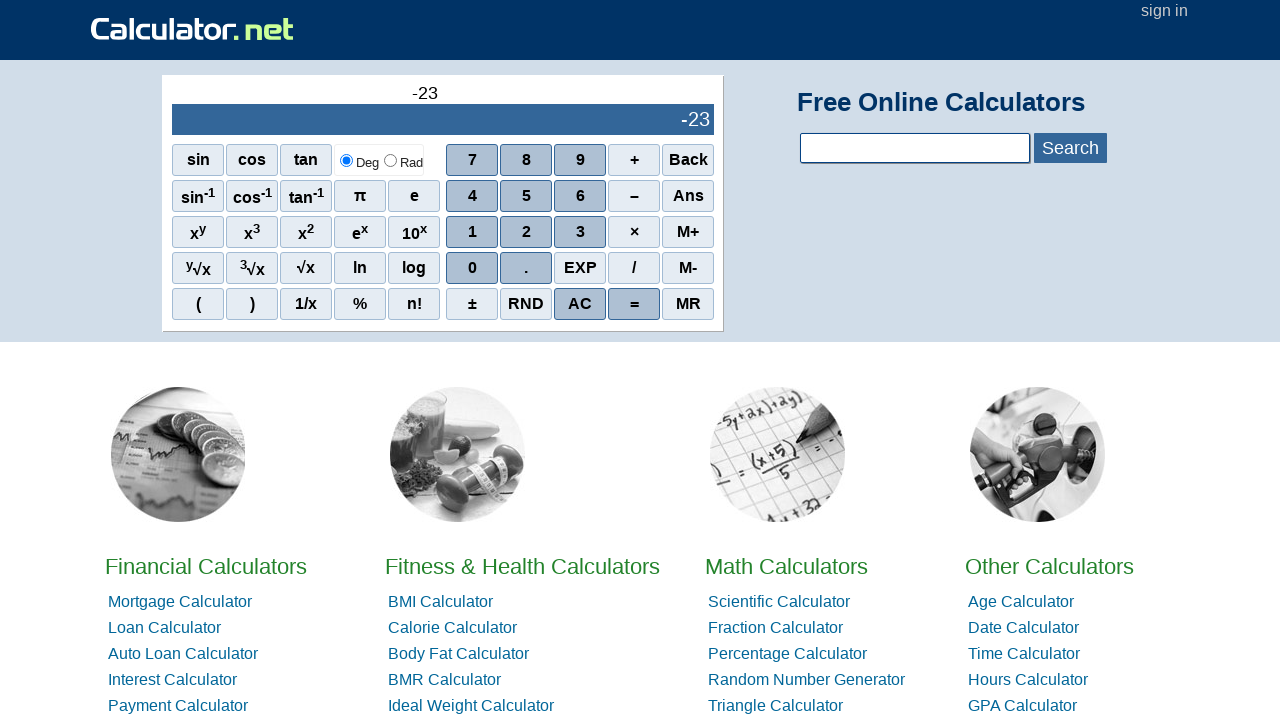

Clicked digit 4 at (472, 196) on xpath=//*[@id="sciout"]/tbody/tr[2]/td[2]/div/div[2]/span[1]
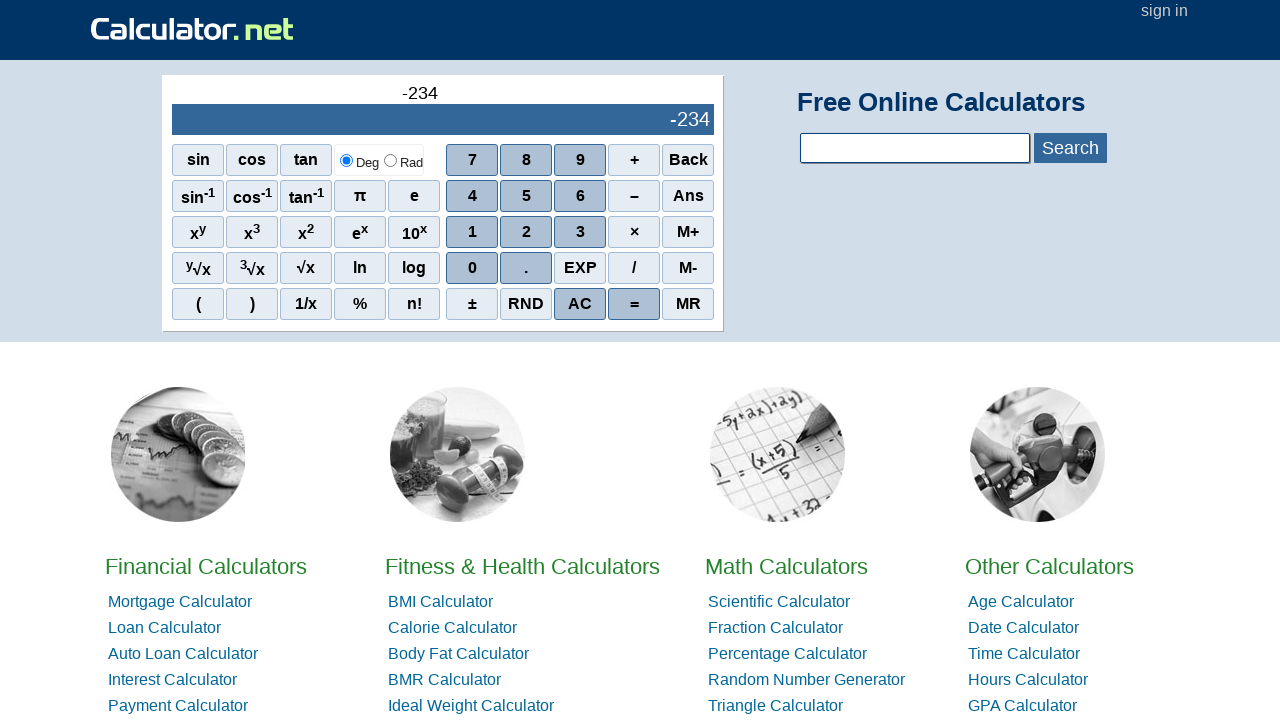

Clicked digit 2 at (526, 232) on xpath=//*[@id="sciout"]/tbody/tr[2]/td[2]/div/div[3]/span[2]
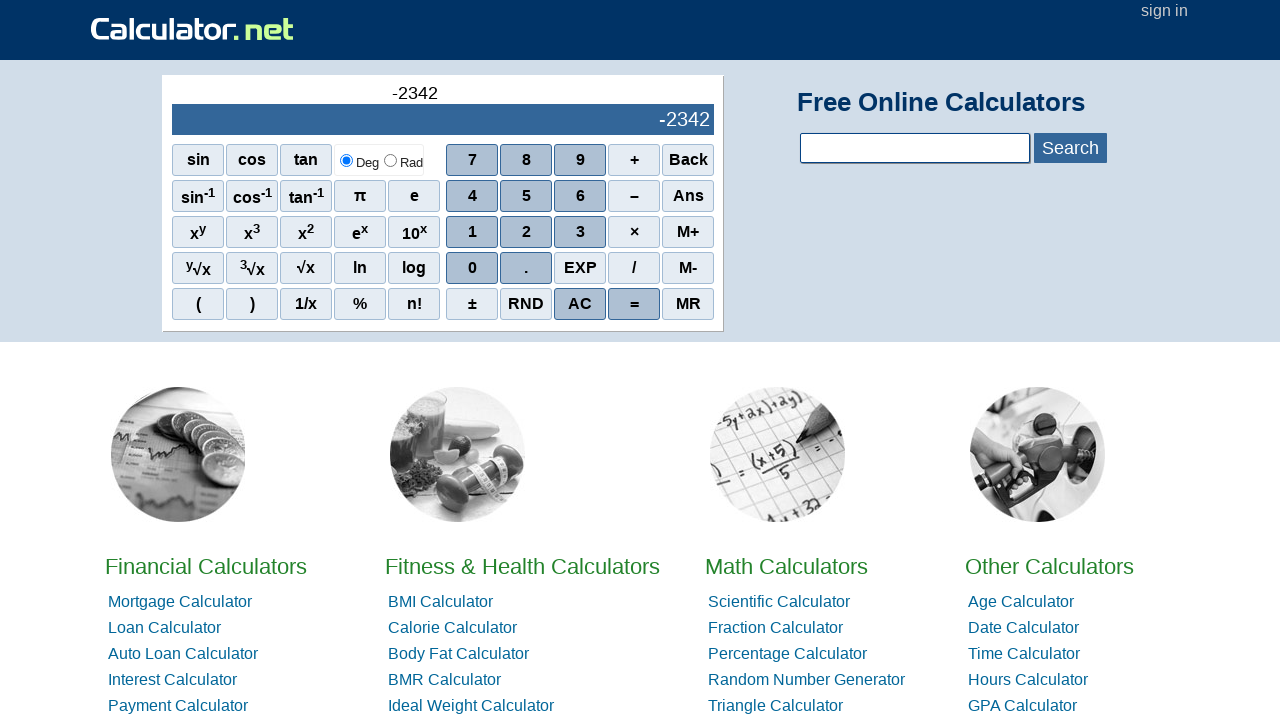

Clicked digit 3 at (580, 232) on xpath=//*[@id="sciout"]/tbody/tr[2]/td[2]/div/div[3]/span[3]
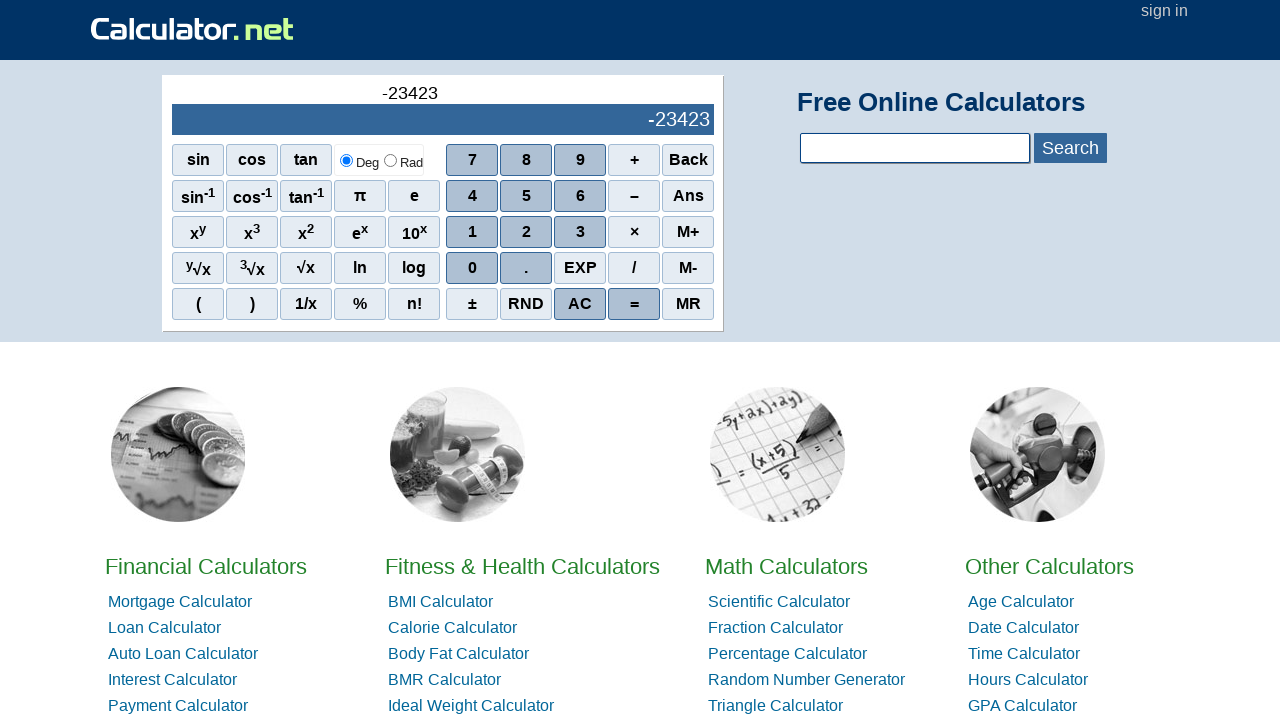

Clicked digit 4 at (472, 196) on xpath=//*[@id="sciout"]/tbody/tr[2]/td[2]/div/div[2]/span[1]
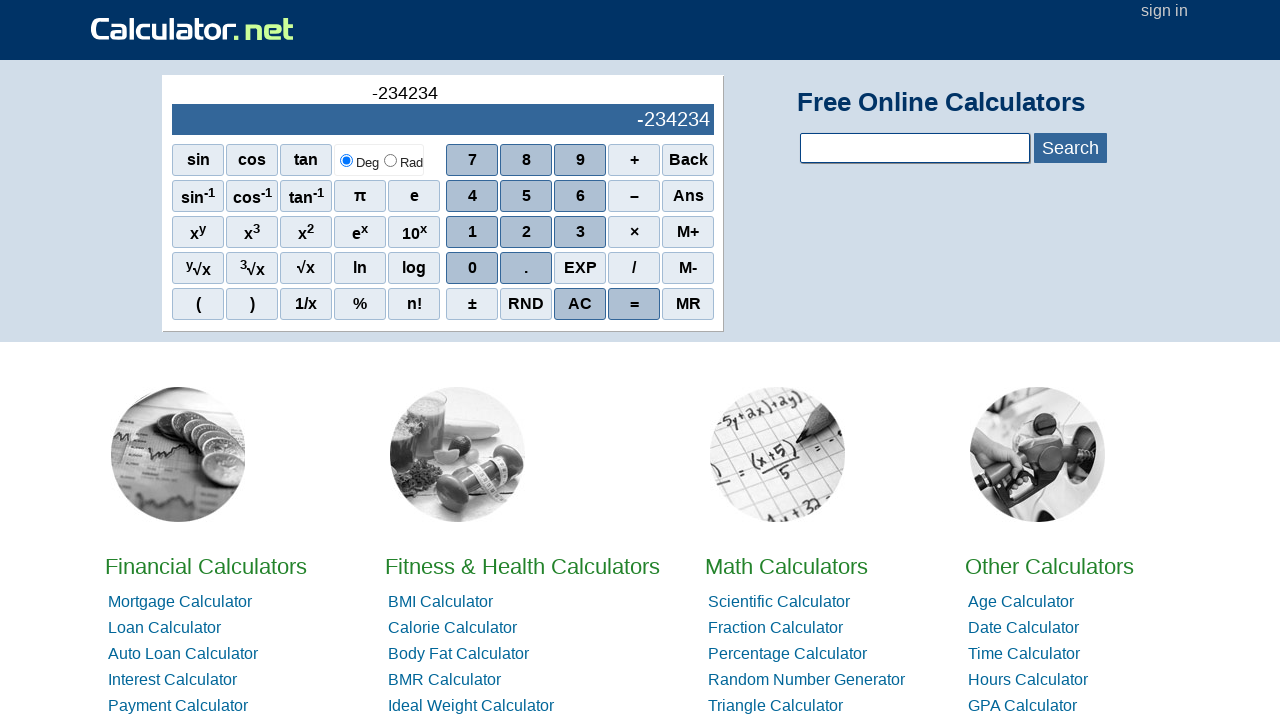

Clicked addition operator to add -234234 at (634, 160) on xpath=//*[@id="sciout"]/tbody/tr[2]/td[2]/div/div[1]/span[4]
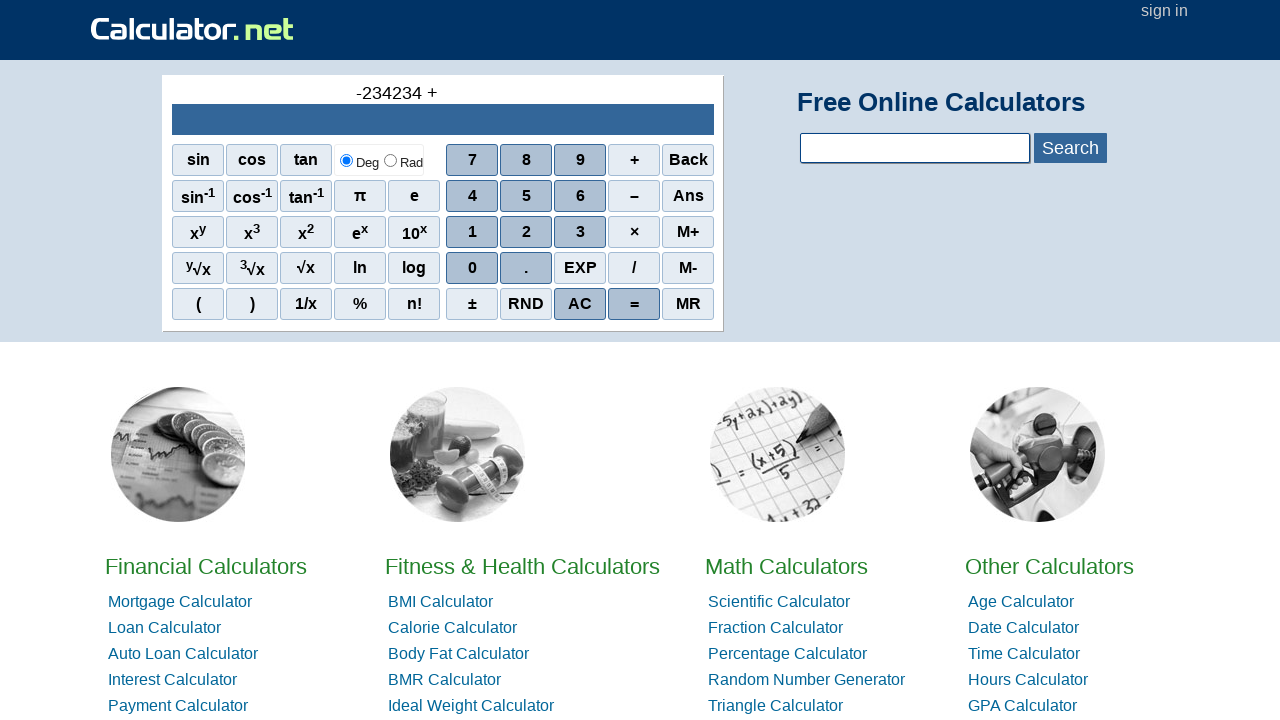

Clicked digit 3 for second number at (580, 232) on xpath=//span[@onclick='r(3)']
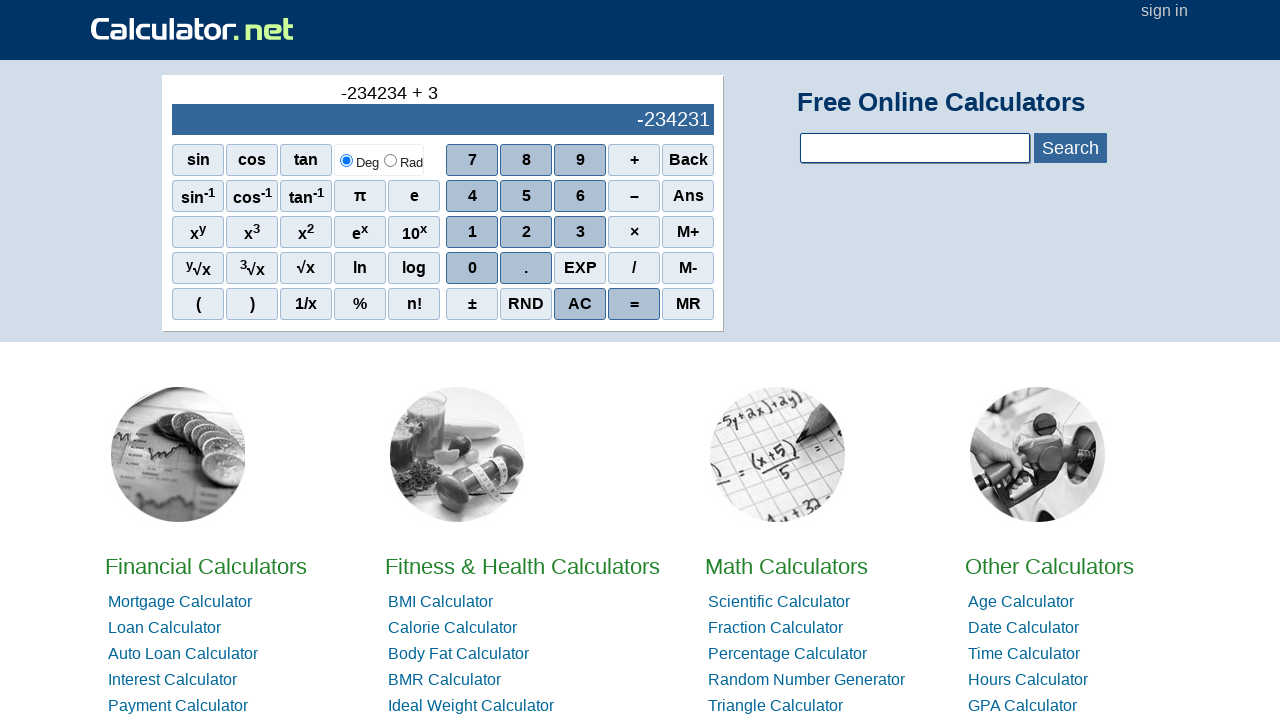

Clicked digit 4 at (472, 196) on xpath=//span[@onclick='r(4)']
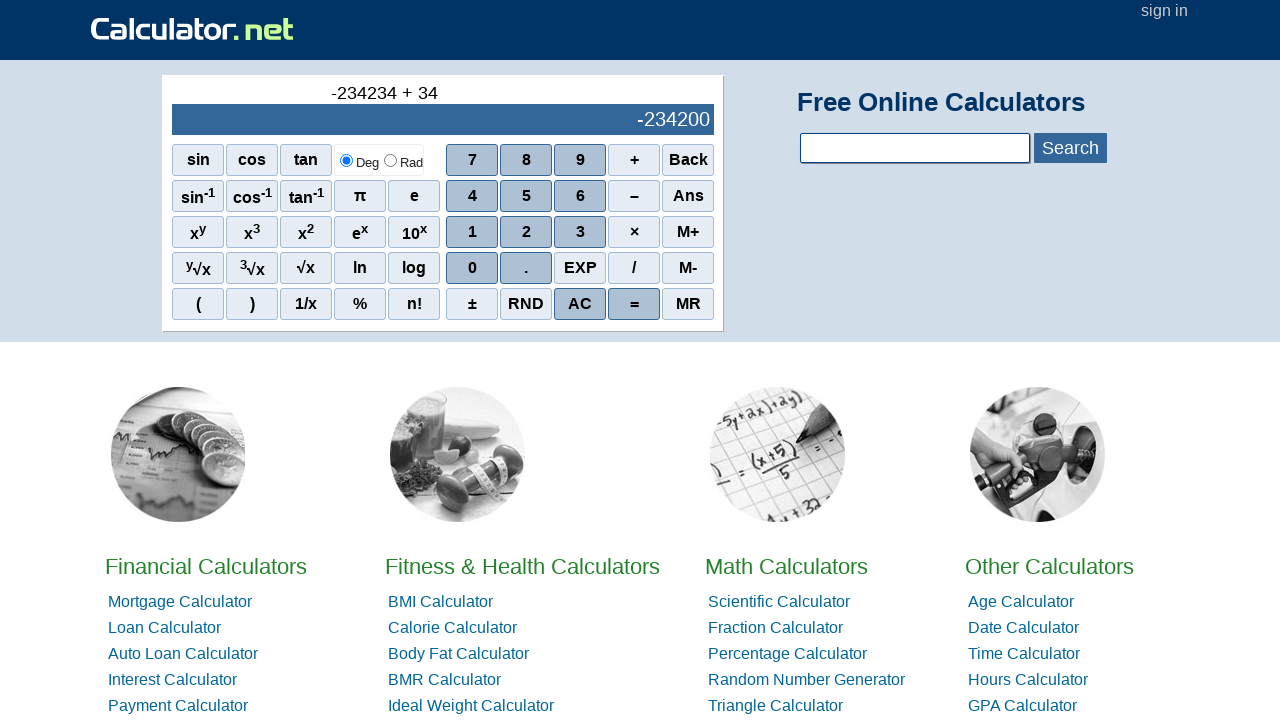

Clicked digit 5 at (526, 196) on xpath=//span[@onclick='r(5)']
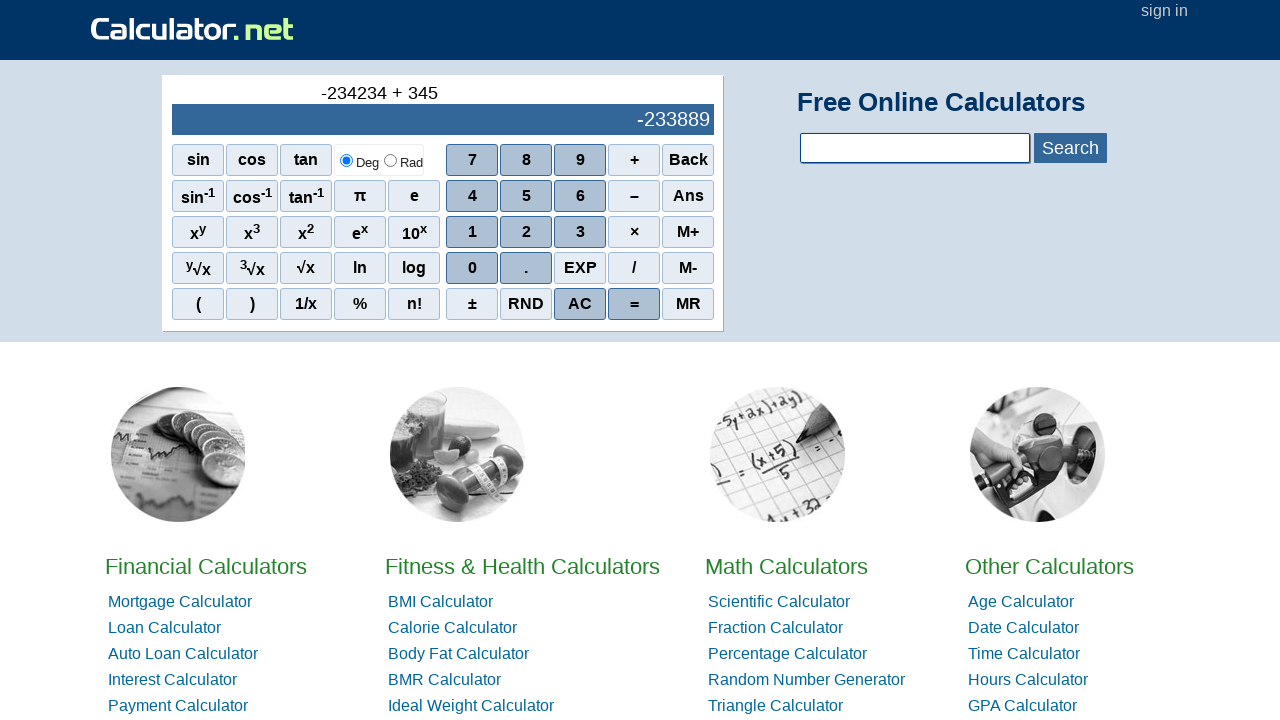

Clicked digit 3 at (580, 232) on xpath=//span[@onclick='r(3)']
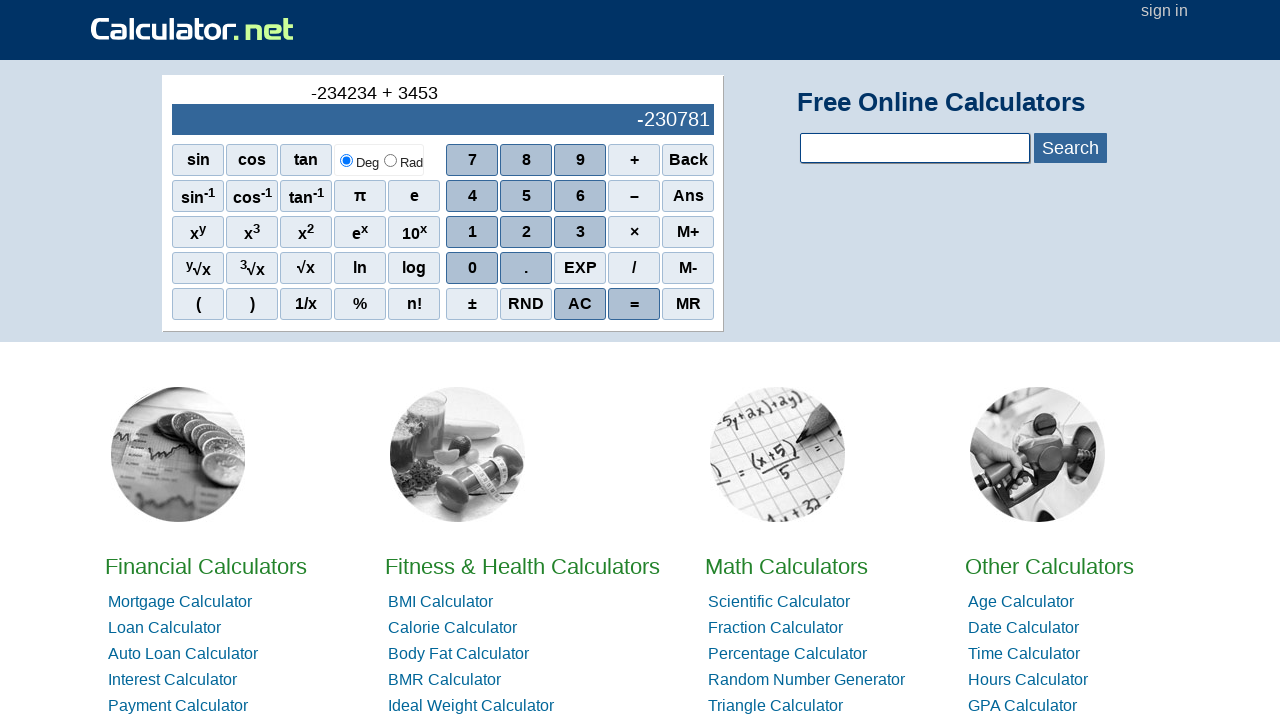

Clicked digit 4 at (472, 196) on xpath=//span[@onclick='r(4)']
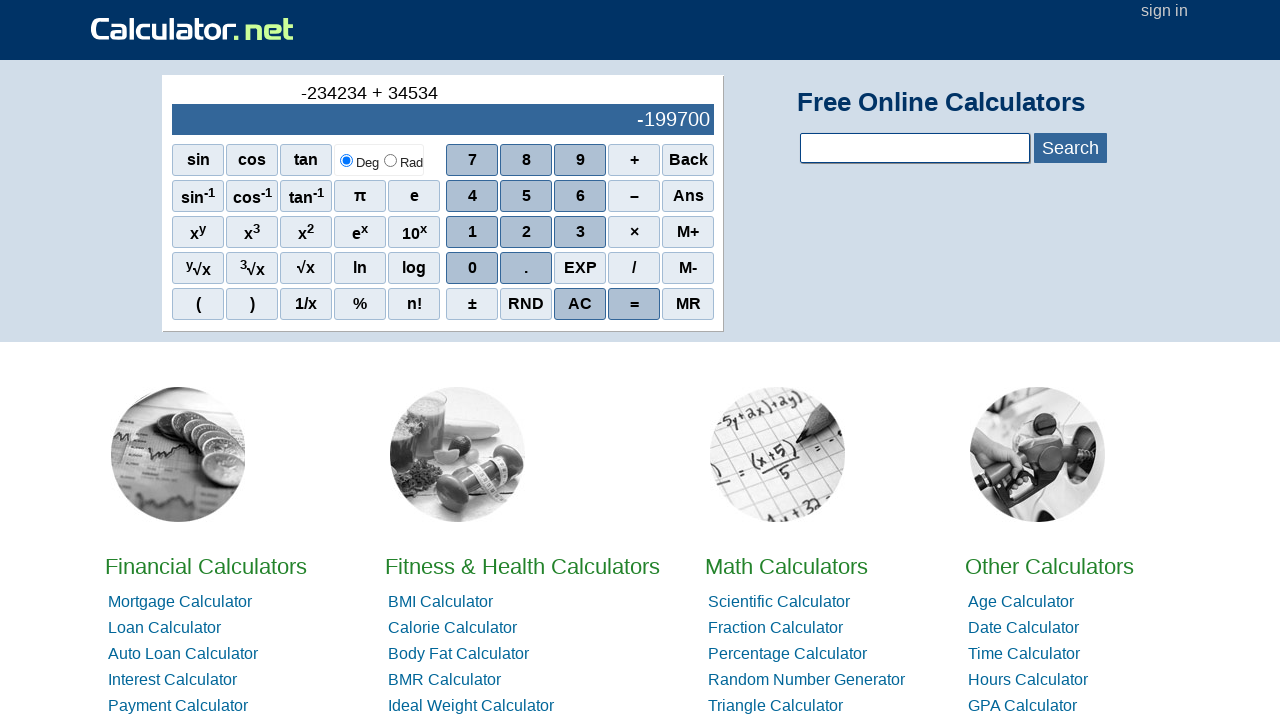

Clicked digit 5 to complete 345345 at (526, 196) on xpath=//span[@onclick='r(5)']
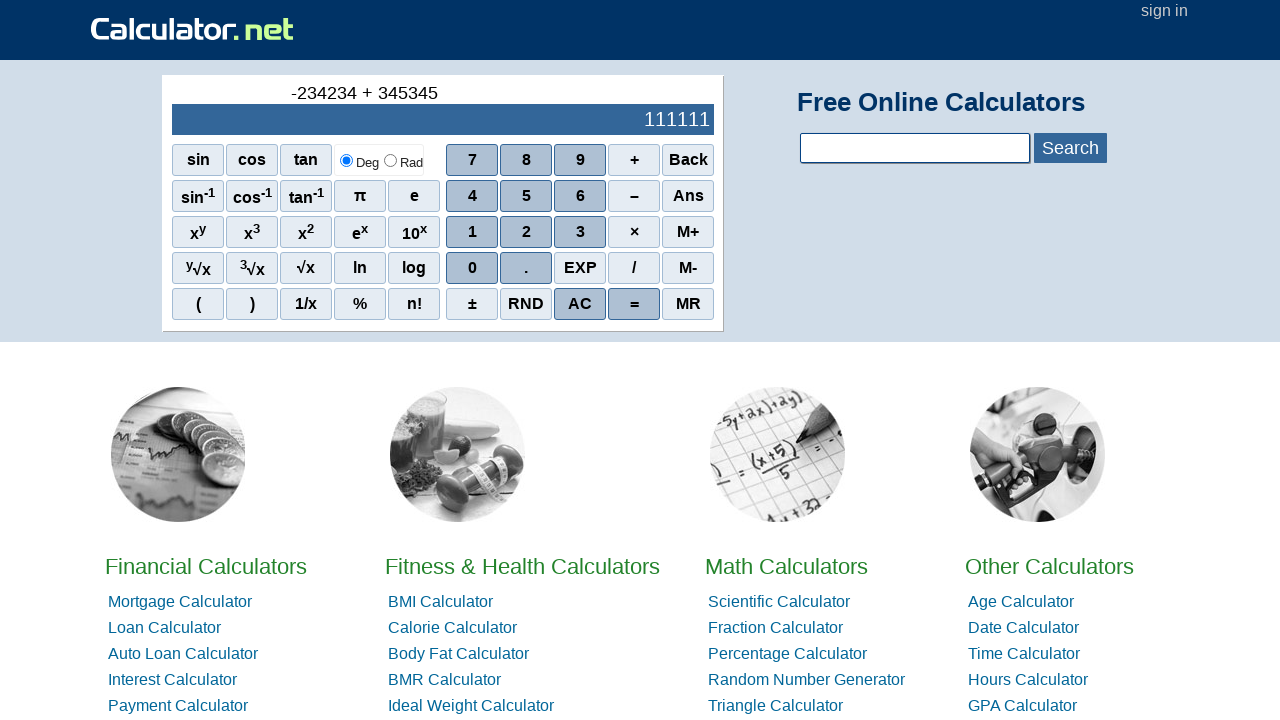

Reloaded page to clear calculator
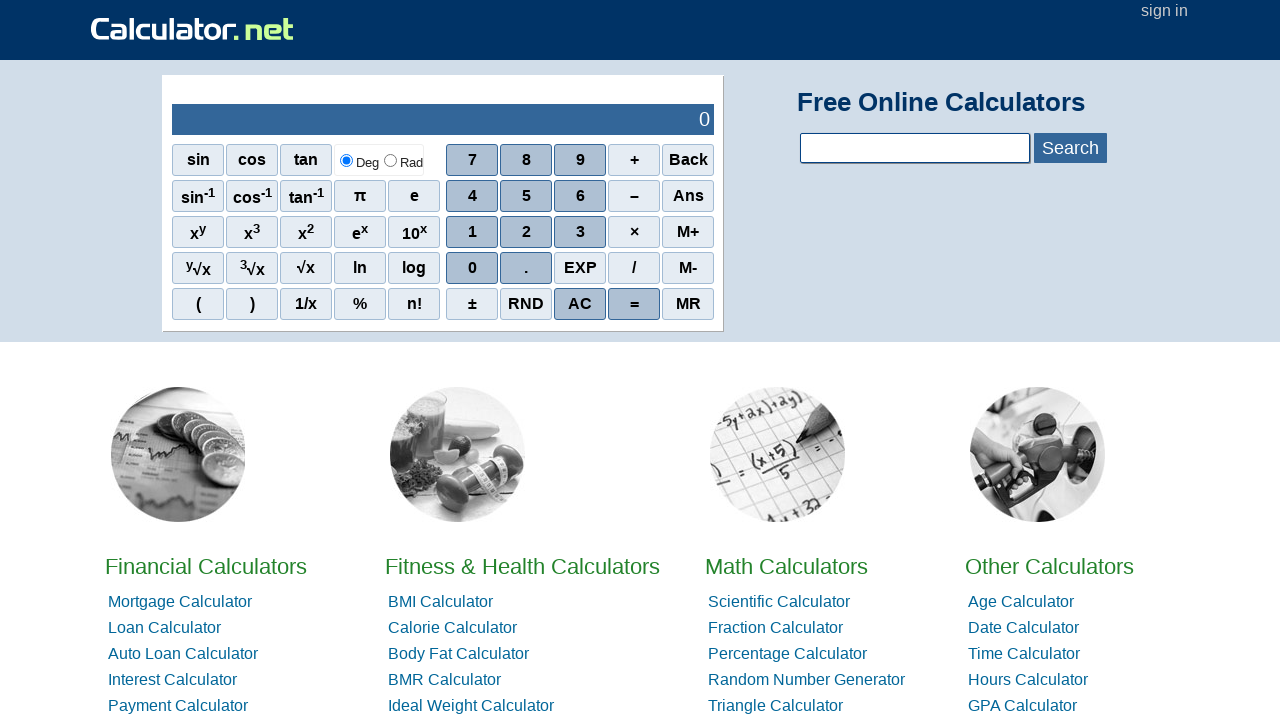

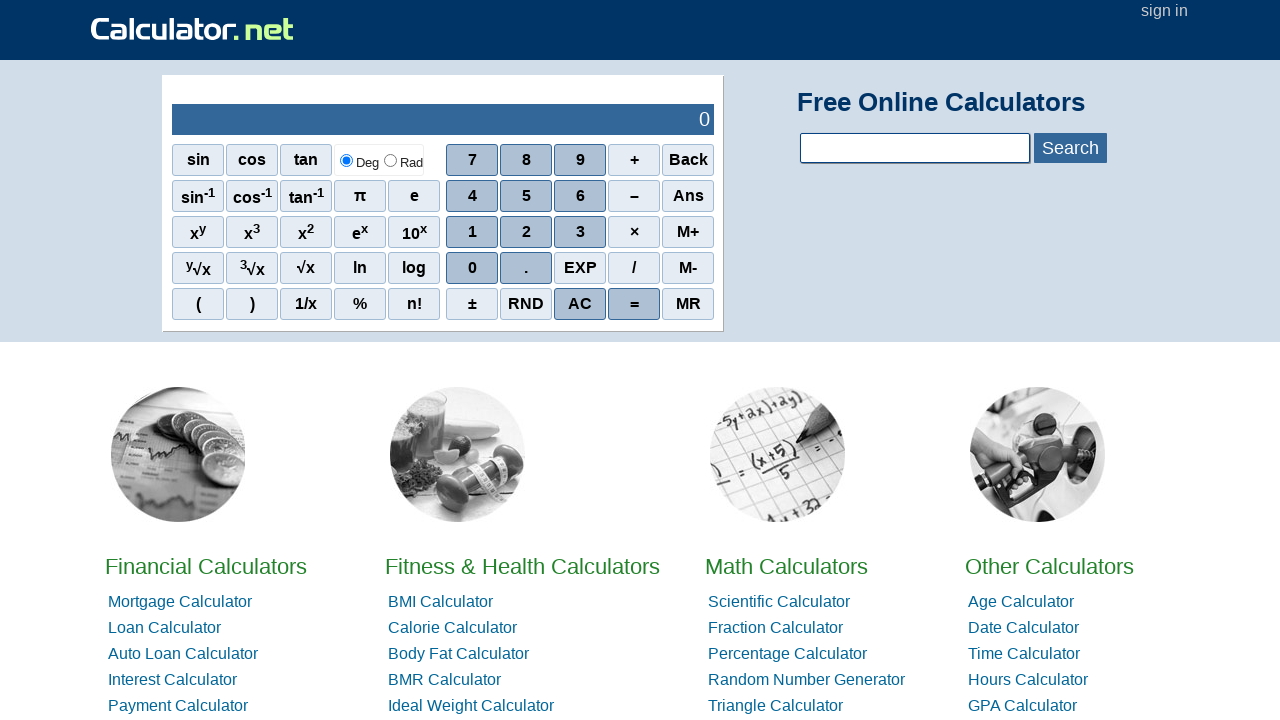